Tests iframe interactions including switching to frames, clicking buttons within frames, handling nested frames, and counting total frames on the page

Starting URL: https://www.leafground.com/frame.xhtml

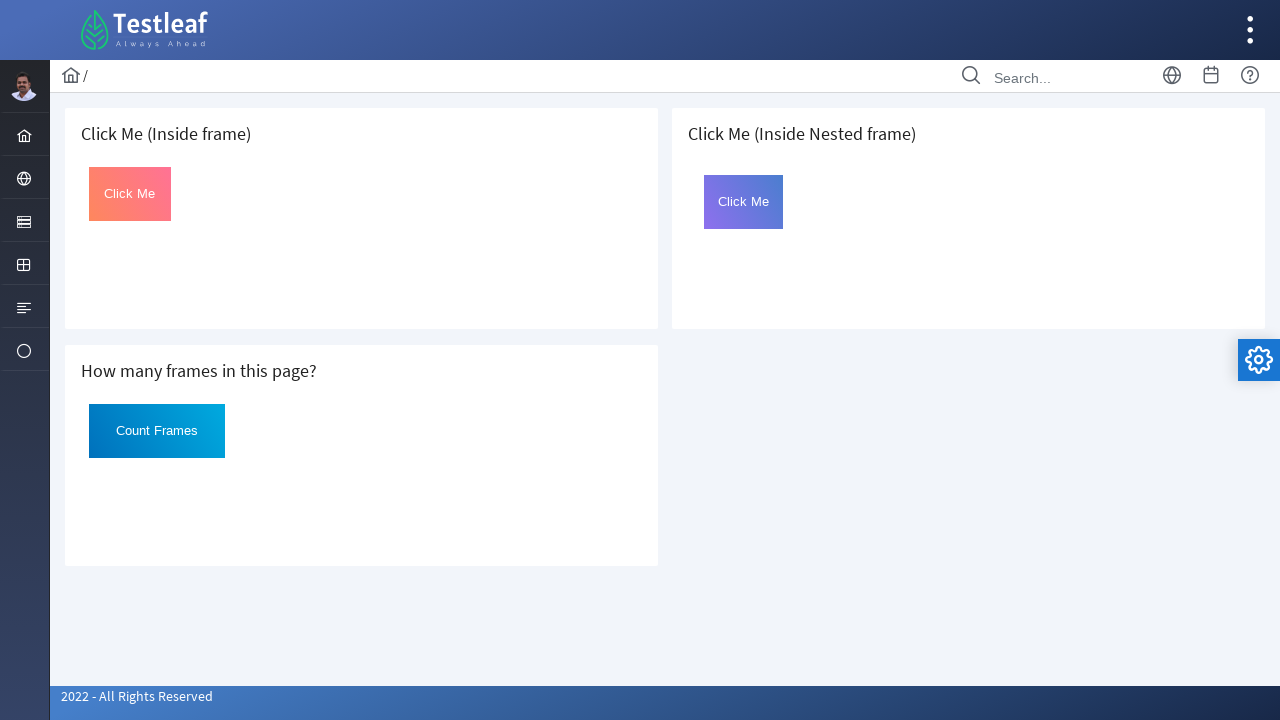

Located first iframe with src='default.xhtml'
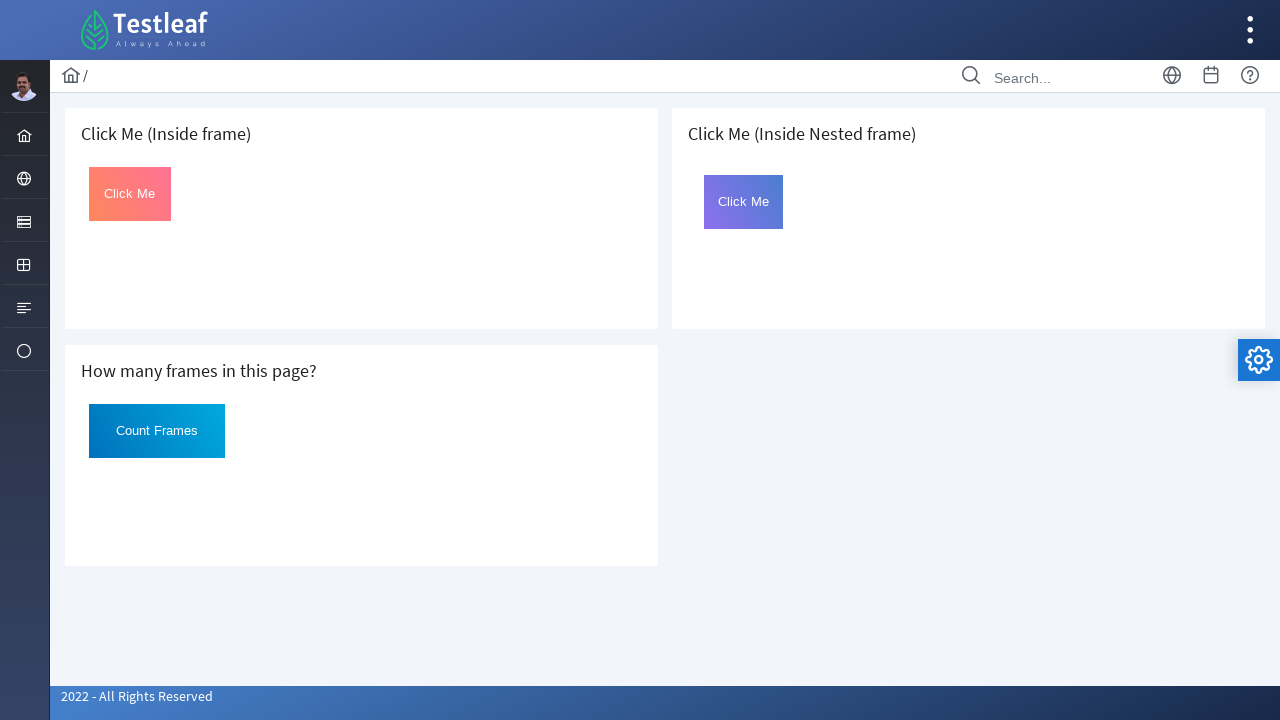

Clicked button in first iframe at (130, 194) on xpath=//iframe[@src='default.xhtml'] >> internal:control=enter-frame >> #Click
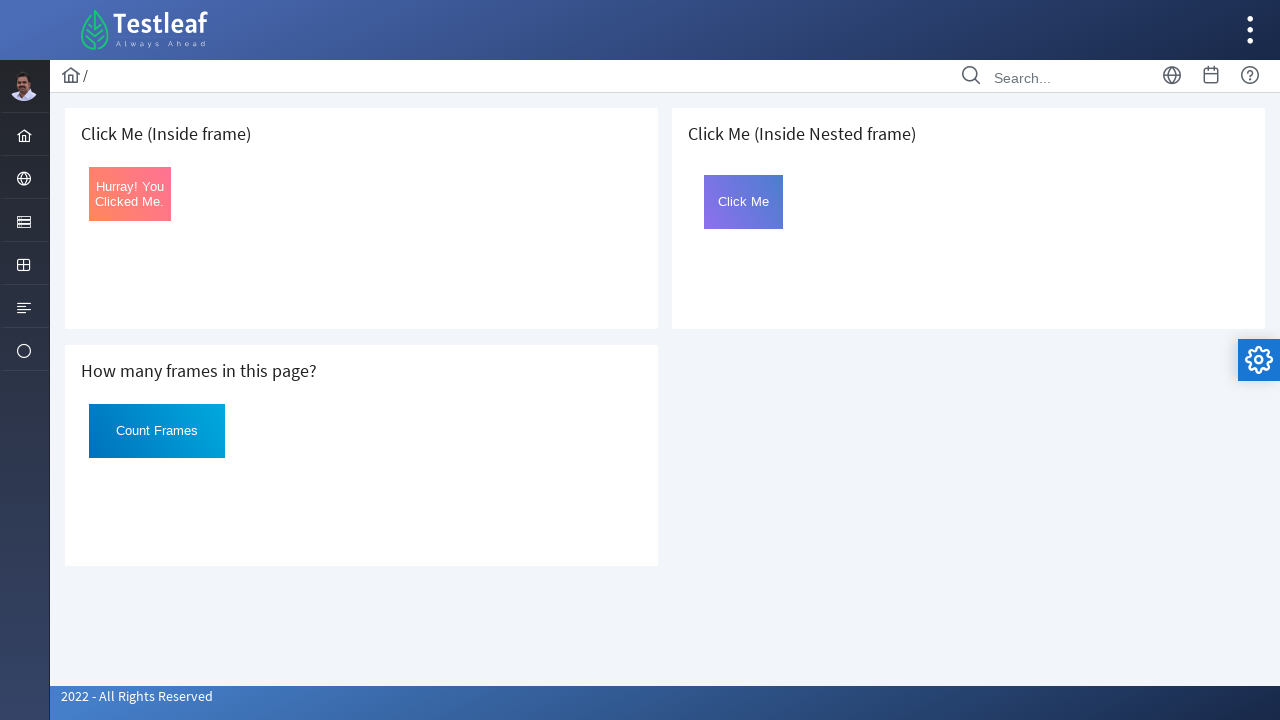

Located second iframe with src='page.xhtml'
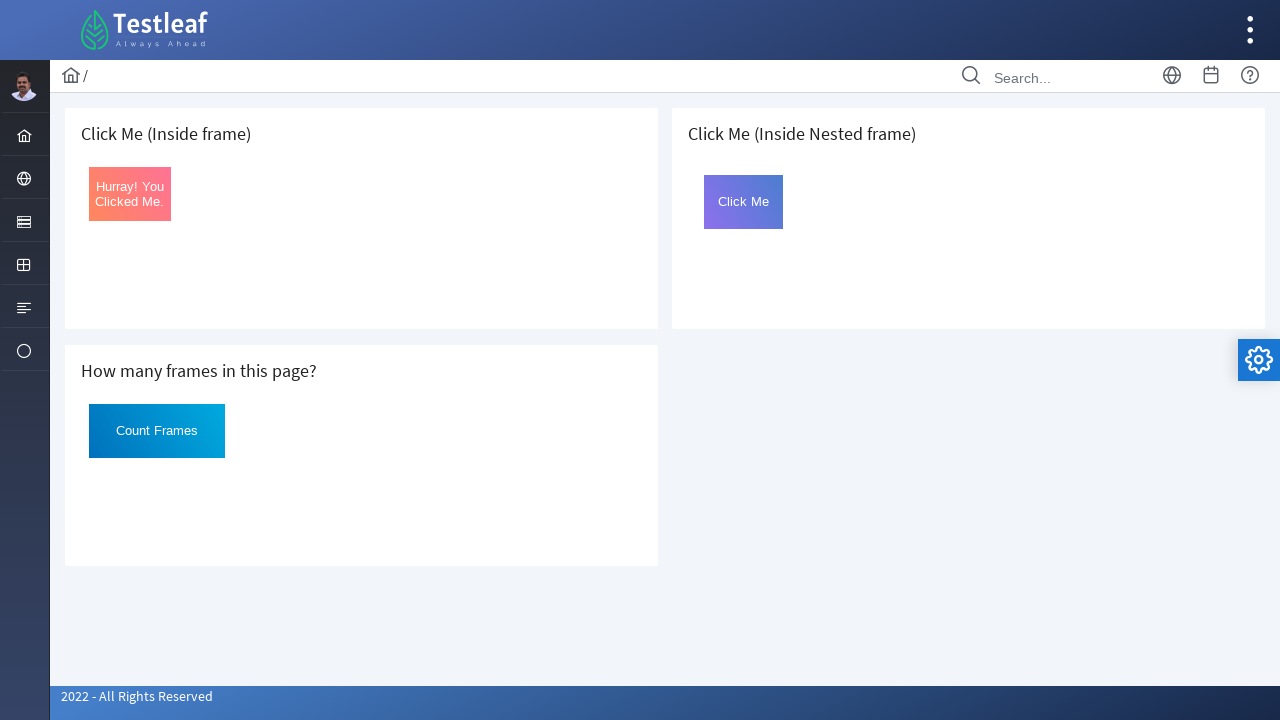

Located nested iframe within second frame with src='framebutton.xhtml'
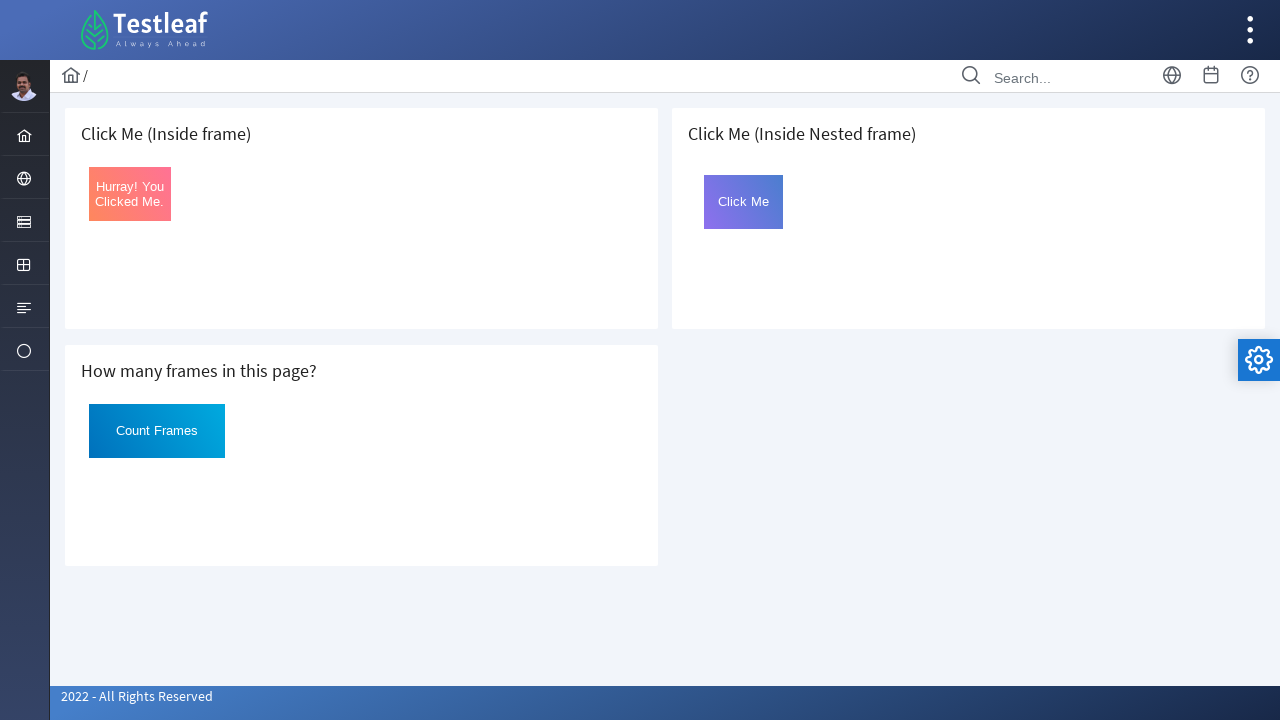

Clicked button in nested iframe at (744, 202) on xpath=//iframe[@src='page.xhtml'] >> internal:control=enter-frame >> xpath=//ifr
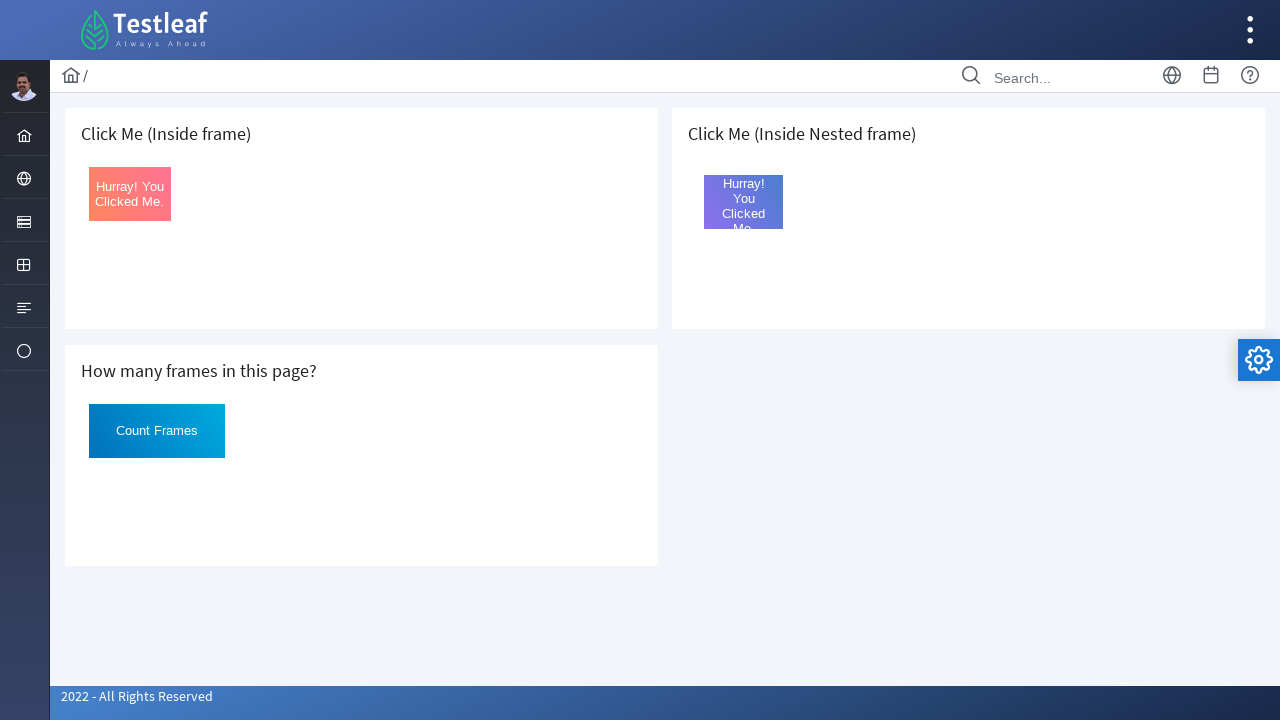

Retrieved all iframe elements from the page
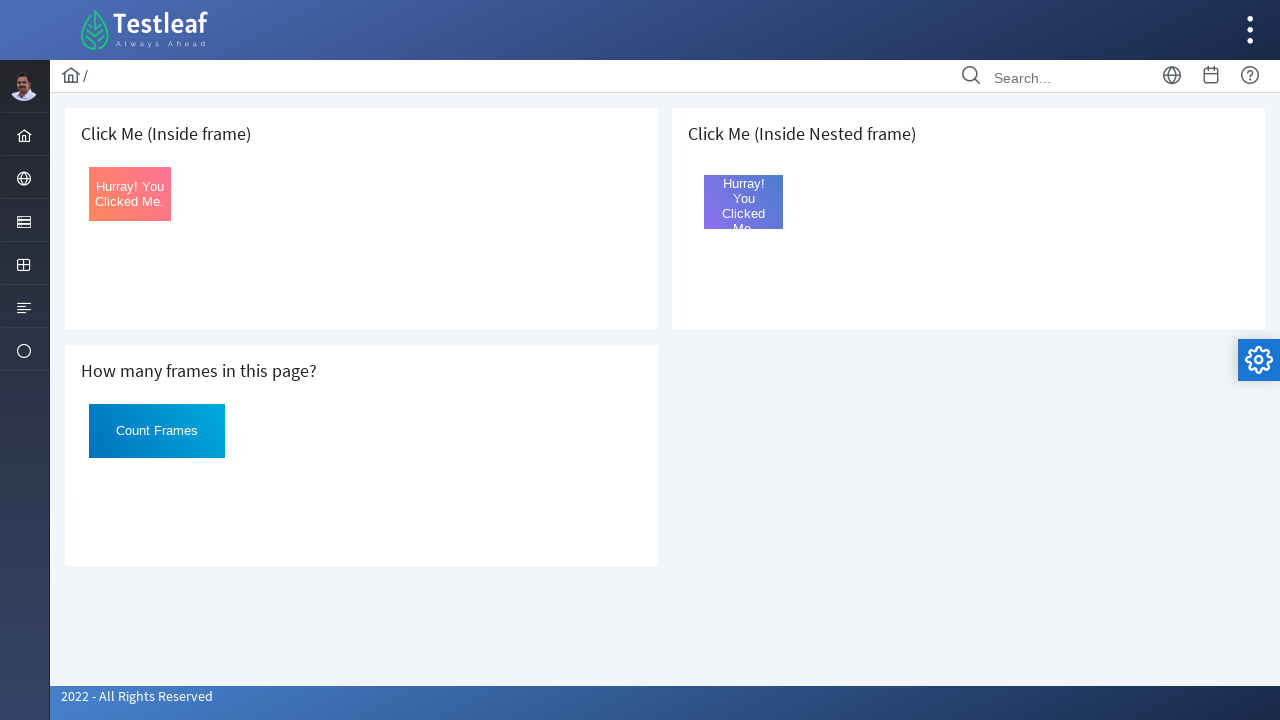

Counted total frames on page: 3
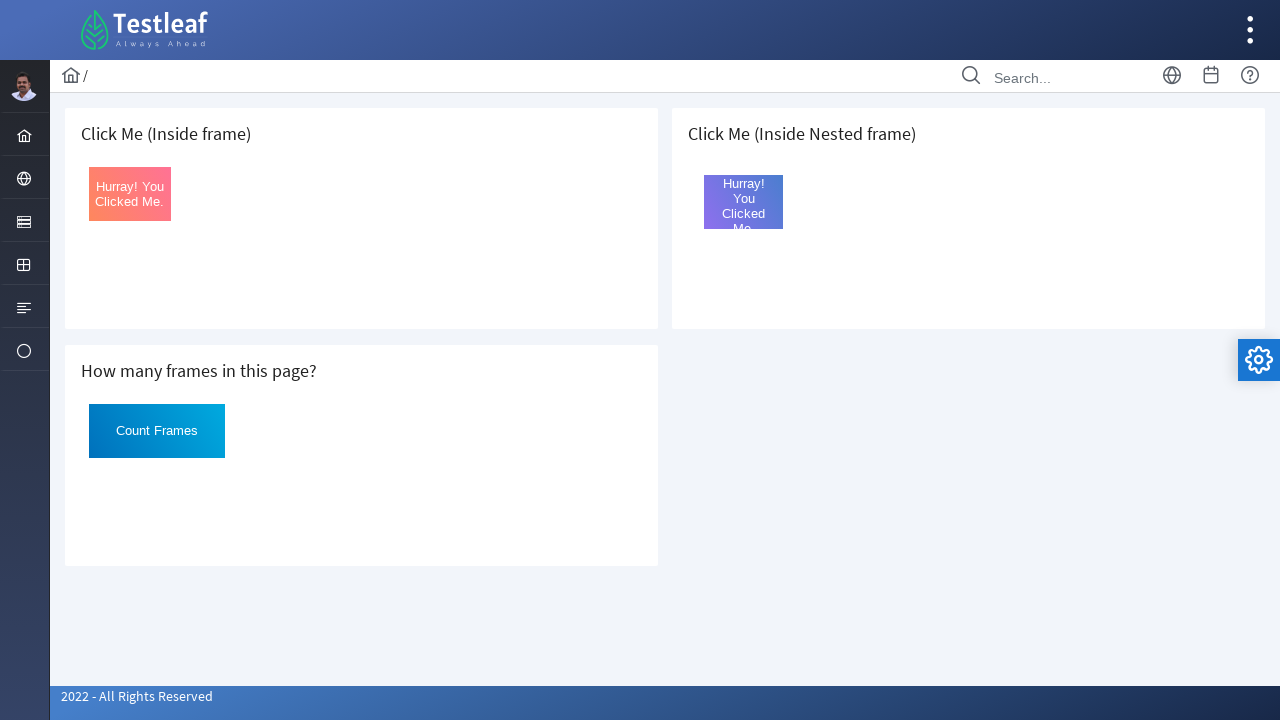

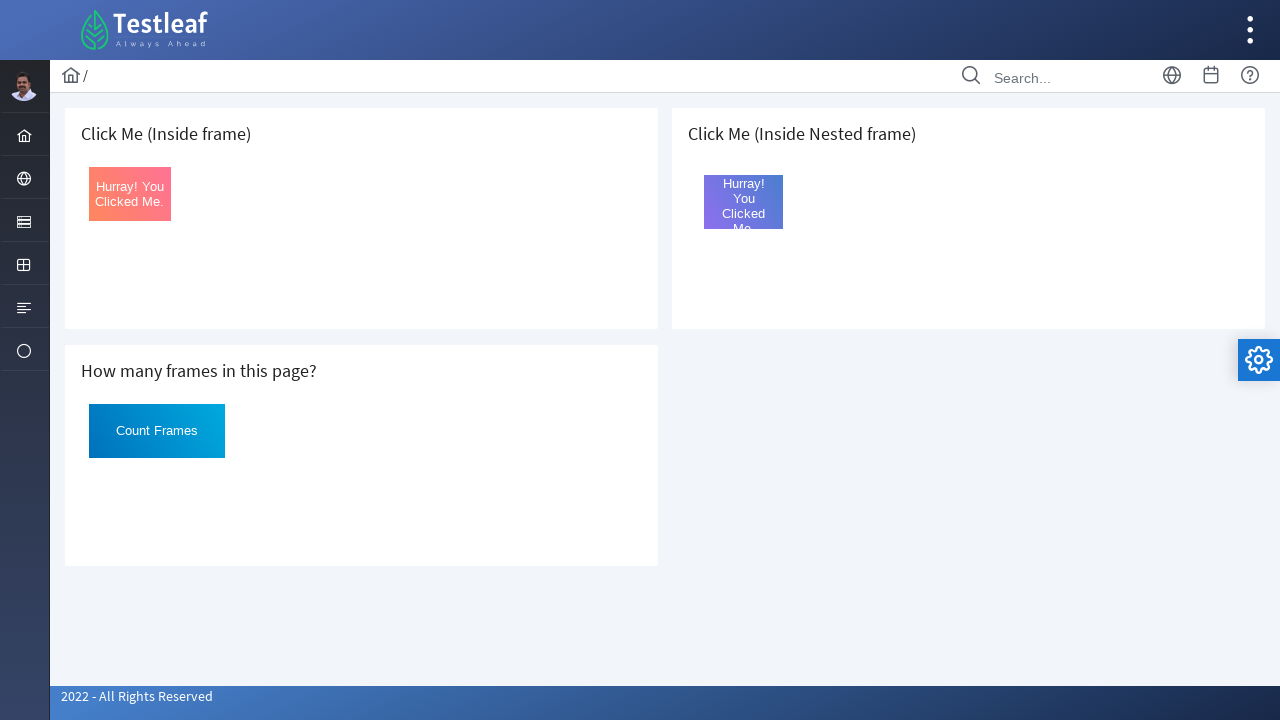